Tests dynamic content generation by clicking a generate button and waiting for a specific word to appear in the content area

Starting URL: https://www.training-support.net/webelements/dynamic-content

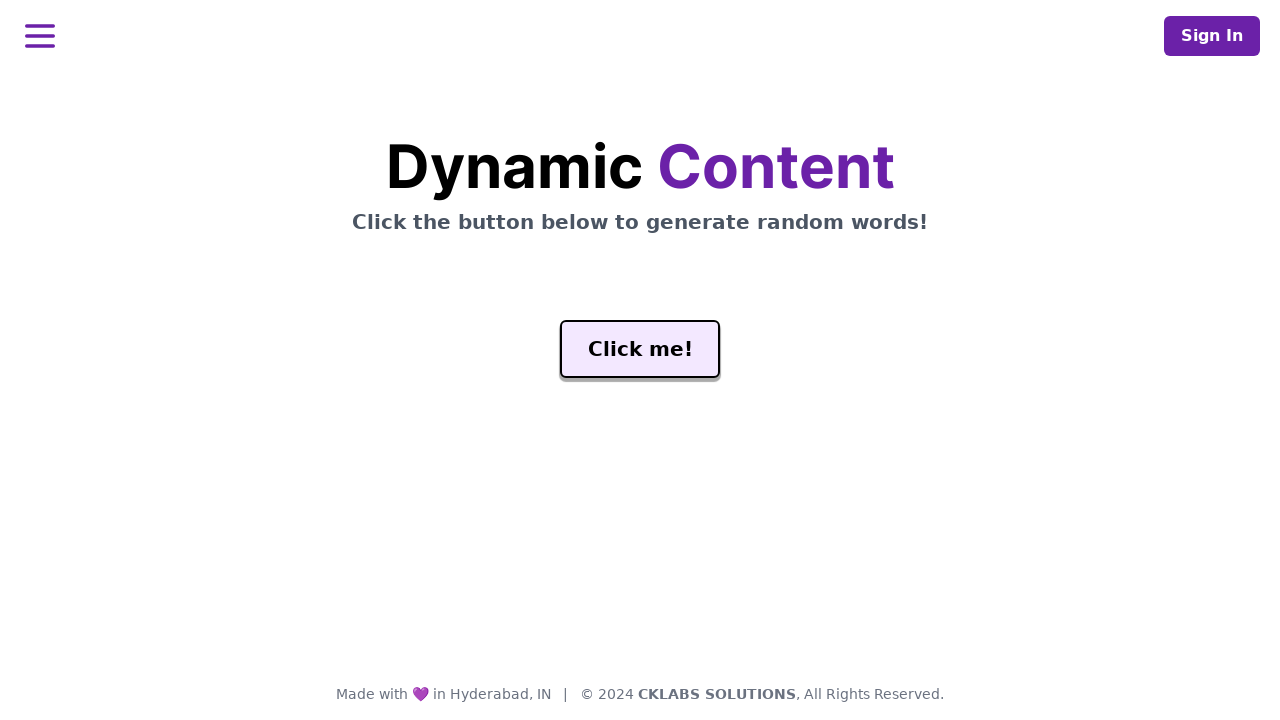

Clicked the generate button to trigger dynamic content at (640, 349) on #genButton
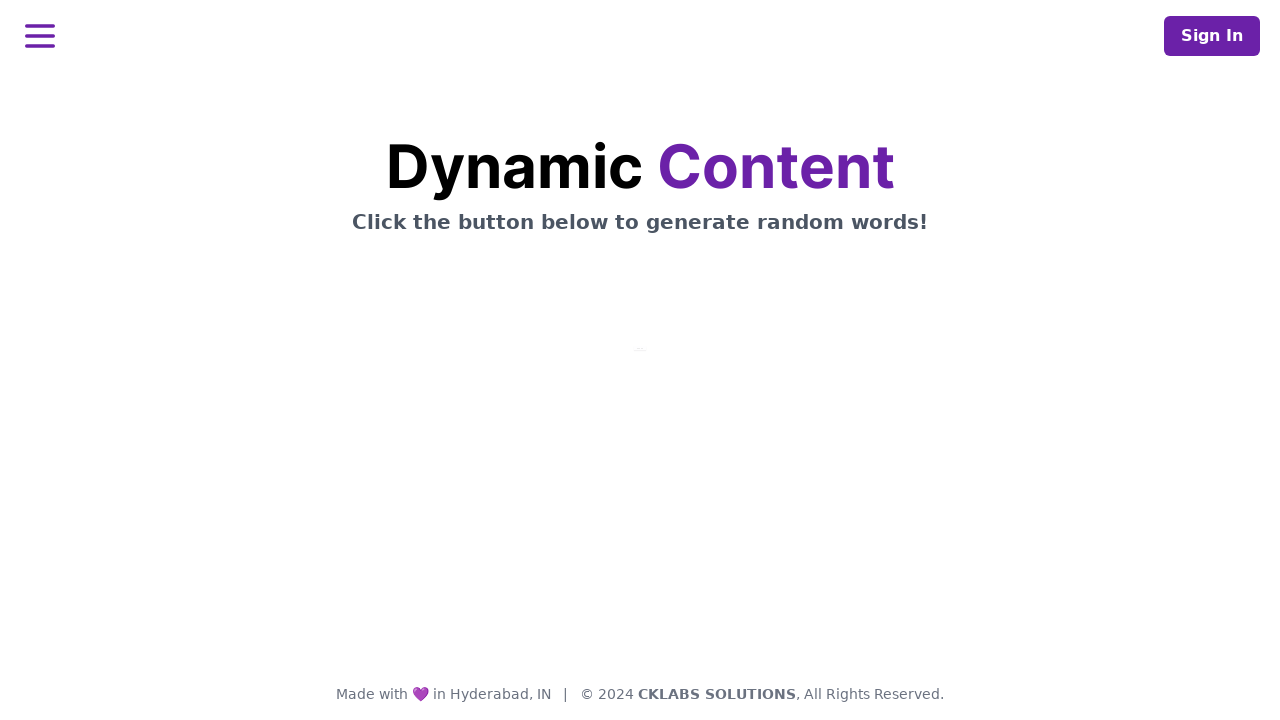

Dynamic content word element appeared
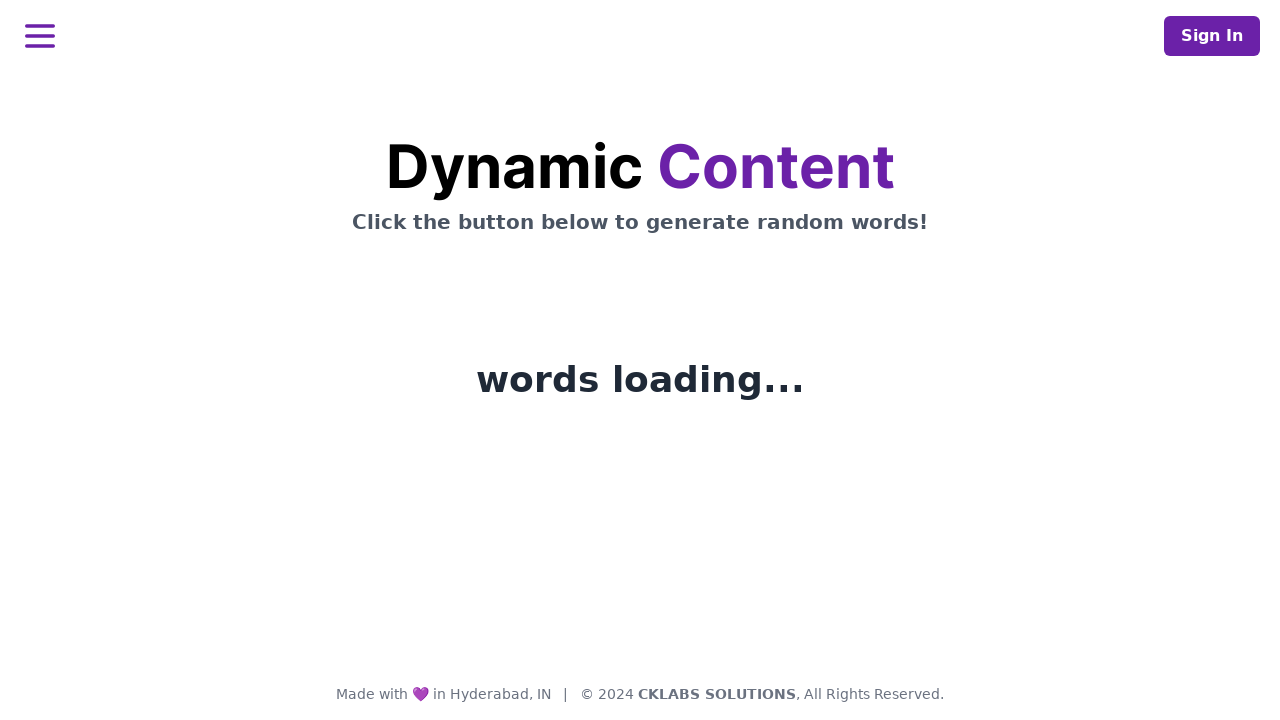

Located the word element
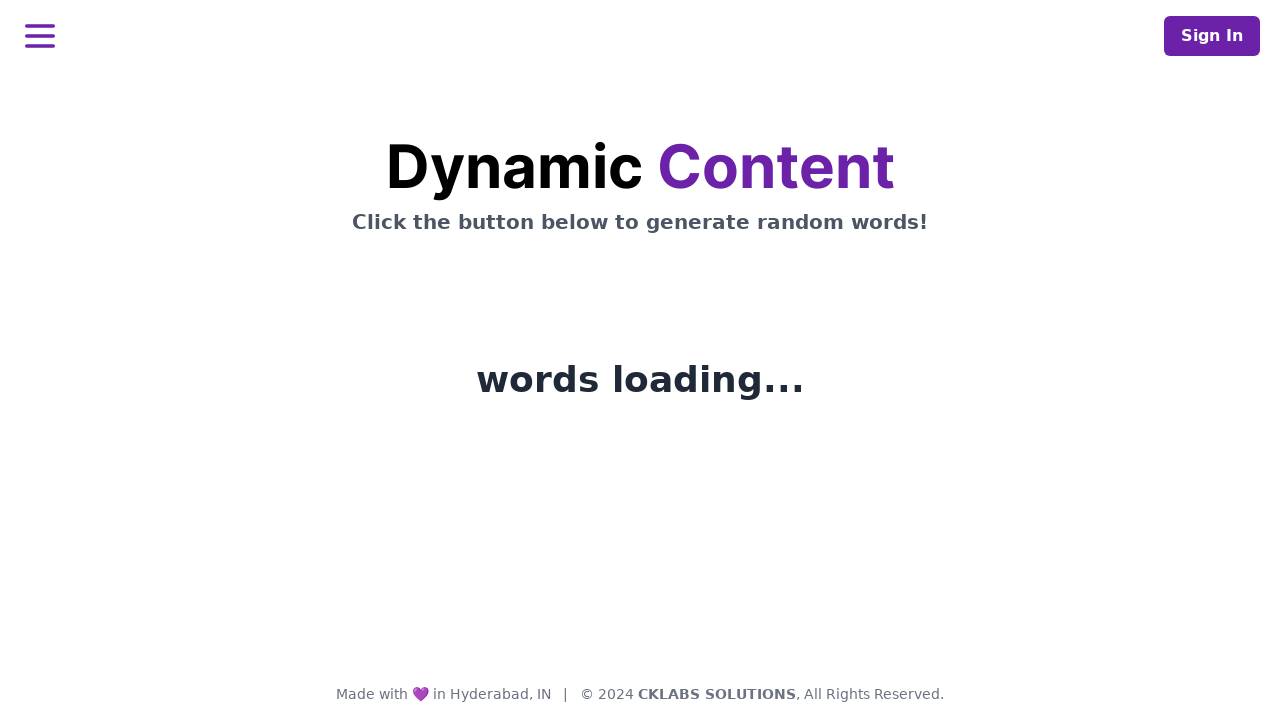

Verified the word element is visible with generated content
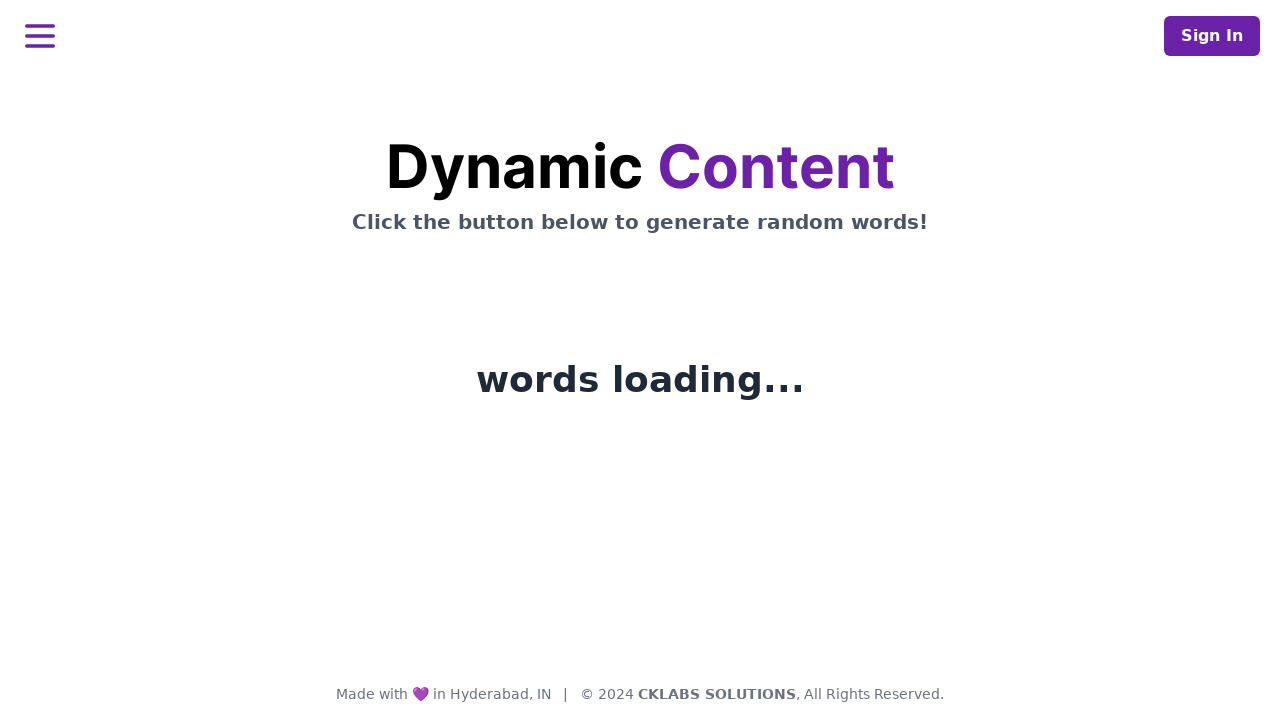

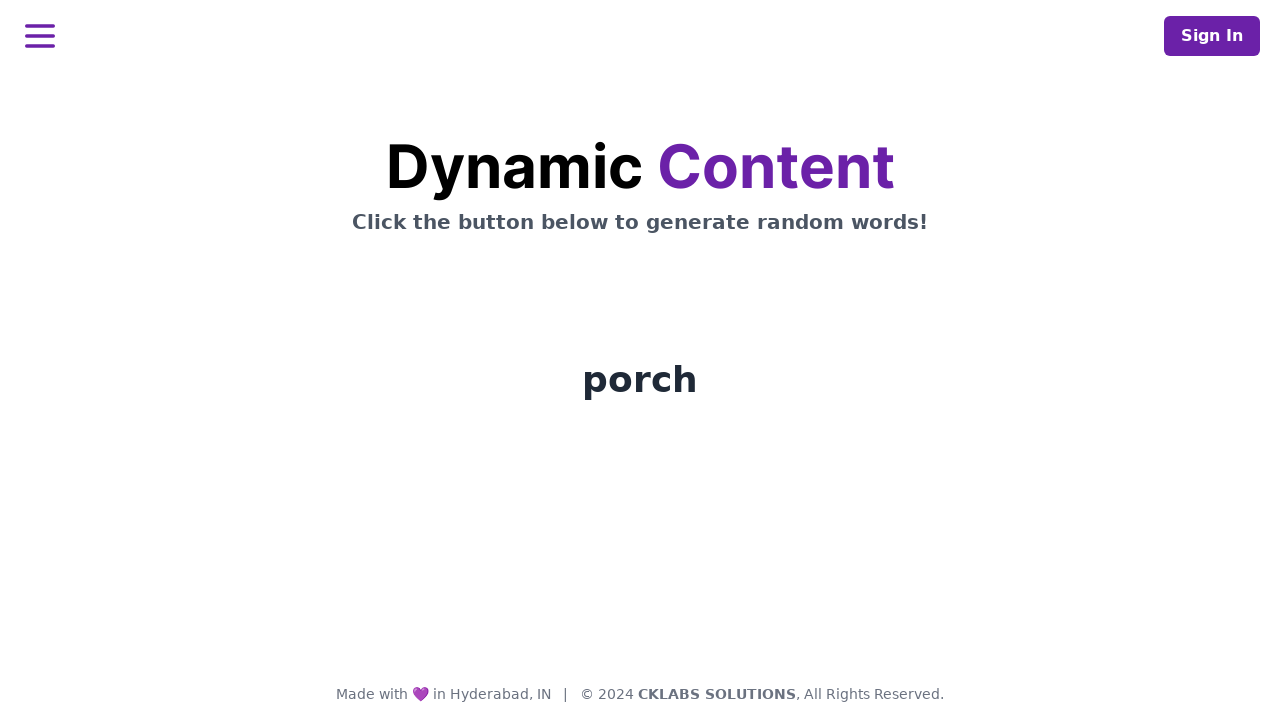